Tests a greeting form by entering a name and clicking submit button, then verifying the greeting message

Starting URL: https://lm.skillbox.cc/qa_tester/module01/

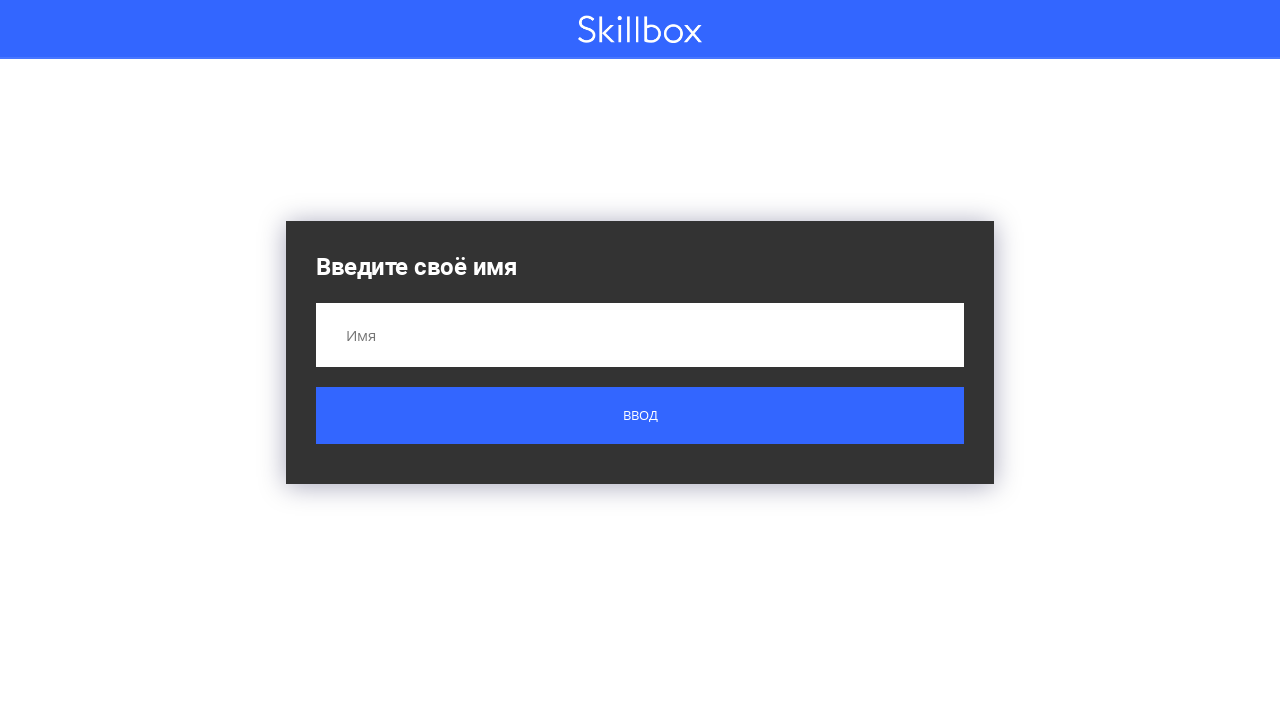

Filled name field with 'Вася' on input[name='name']
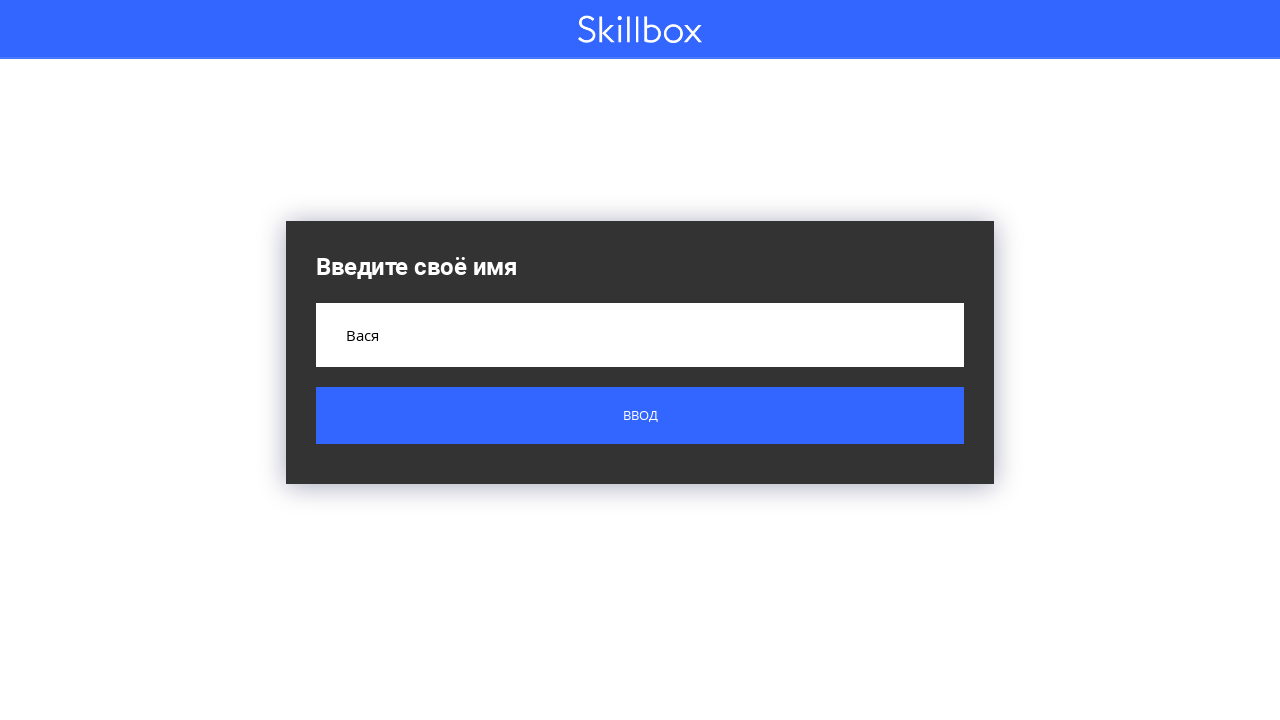

Clicked submit button at (640, 416) on button
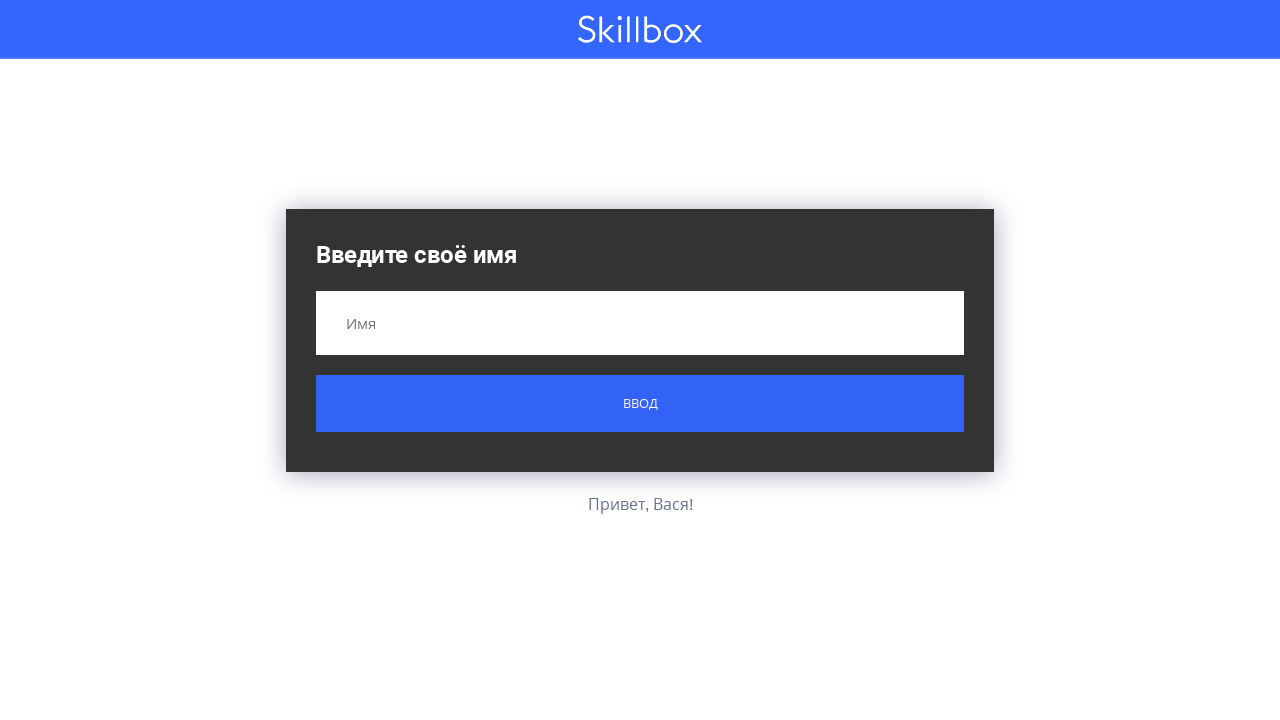

Greeting message appeared
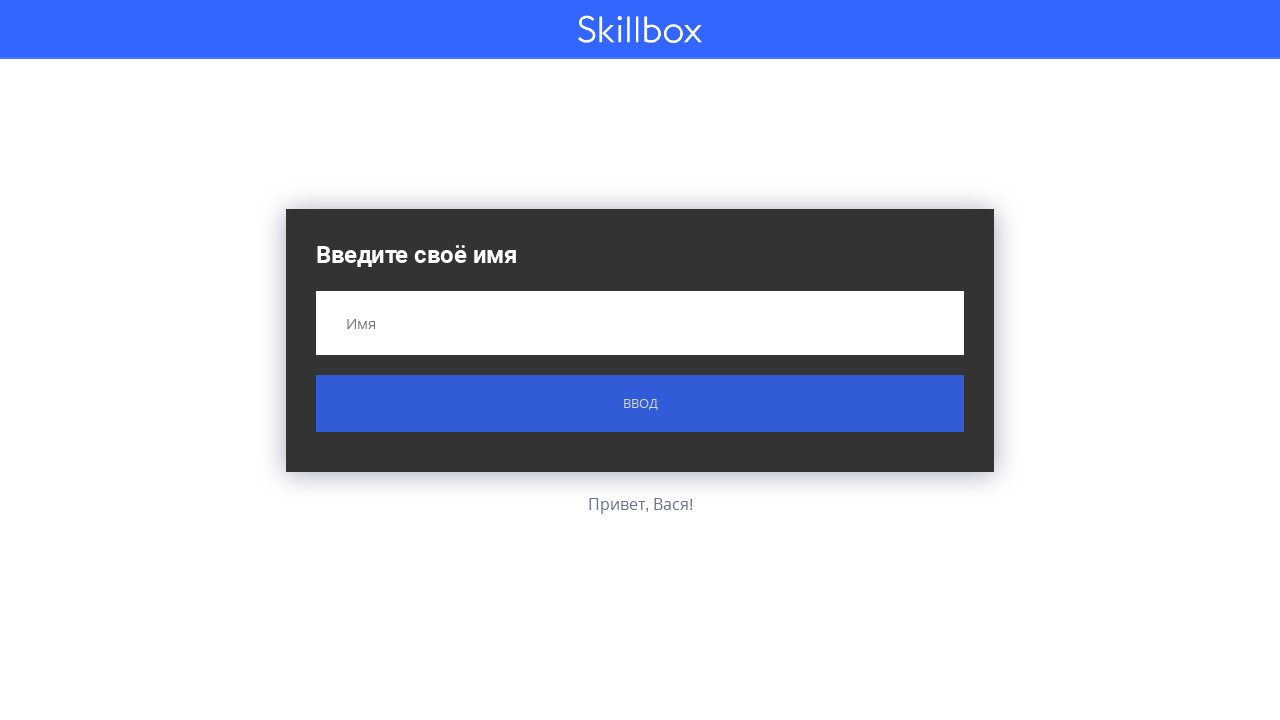

Retrieved greeting text content
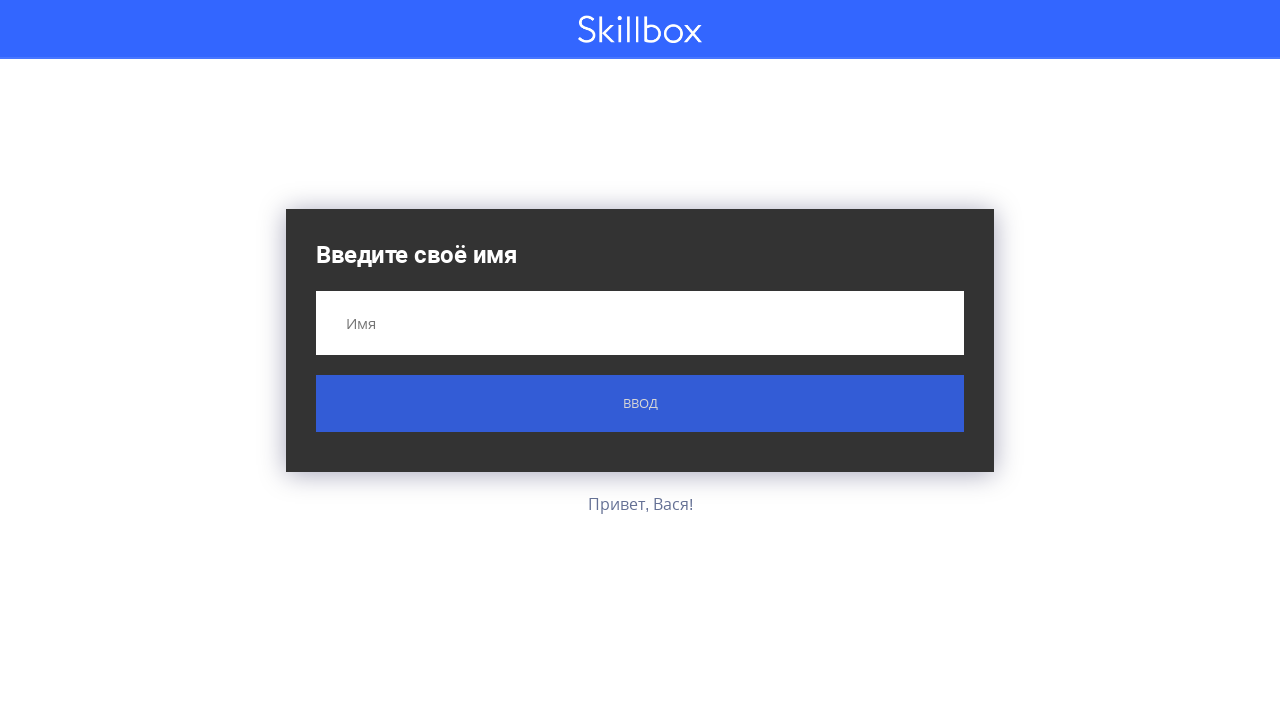

Assertion passed: greeting message is correct 'Привет, Вася!'
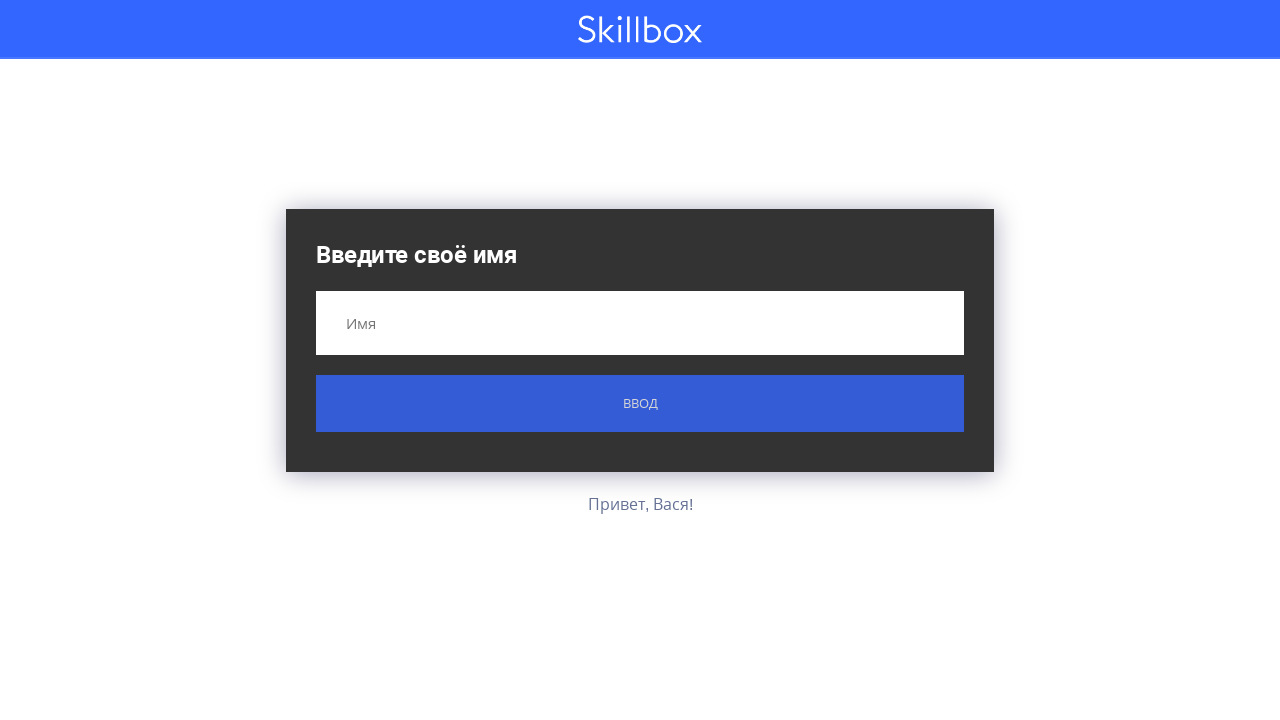

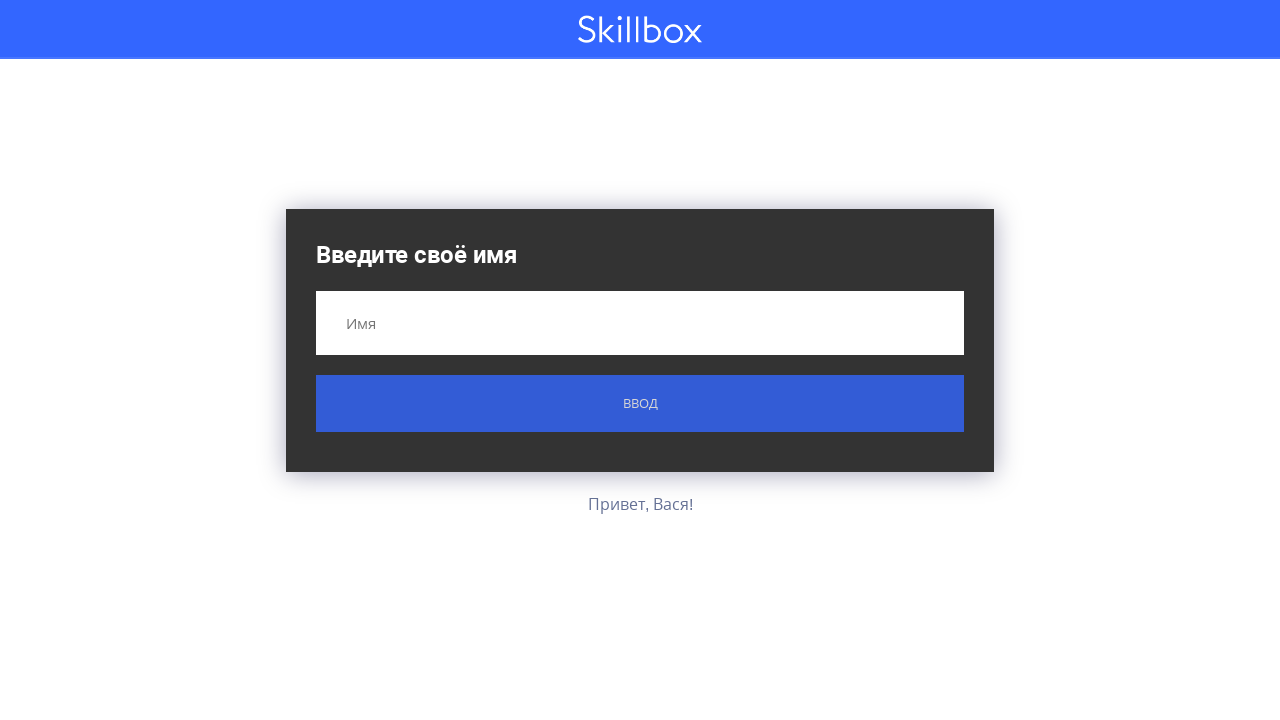